Tests a todo application by adding a task, marking it as completed, and deleting it

Starting URL: https://todomvc4tasj.herokuapp.com/#/

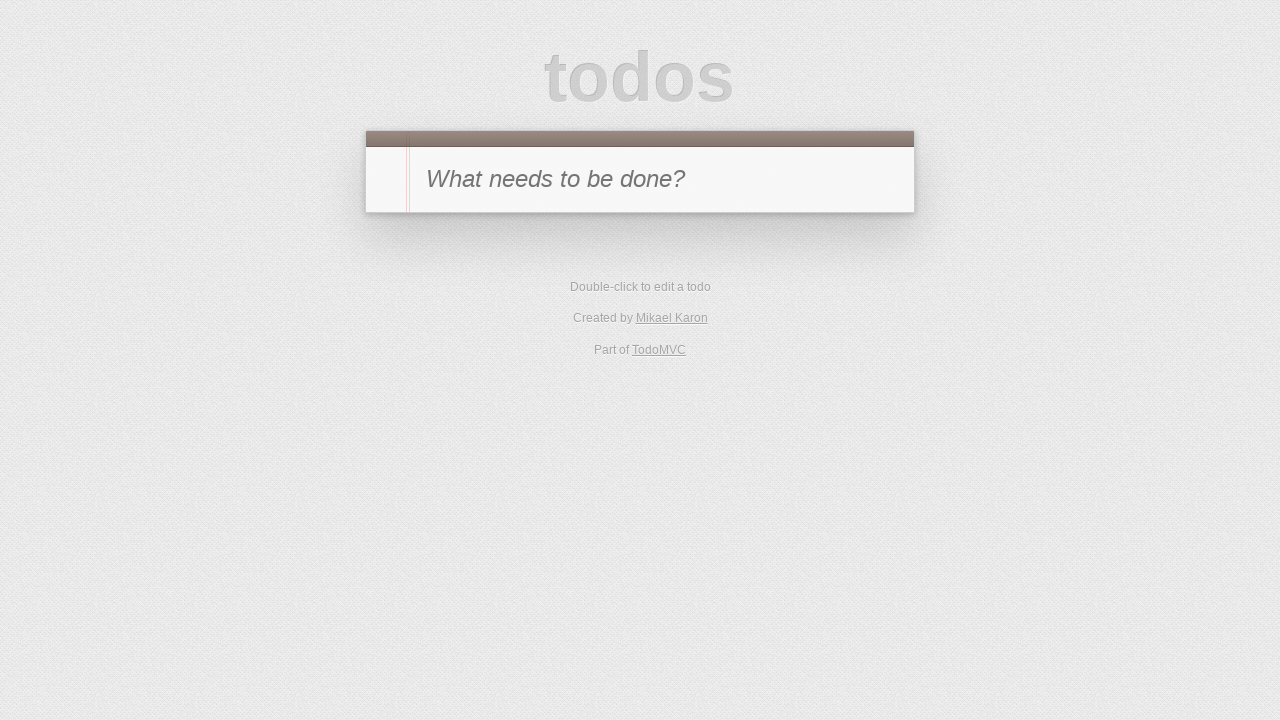

Waited for page to load and located the input field
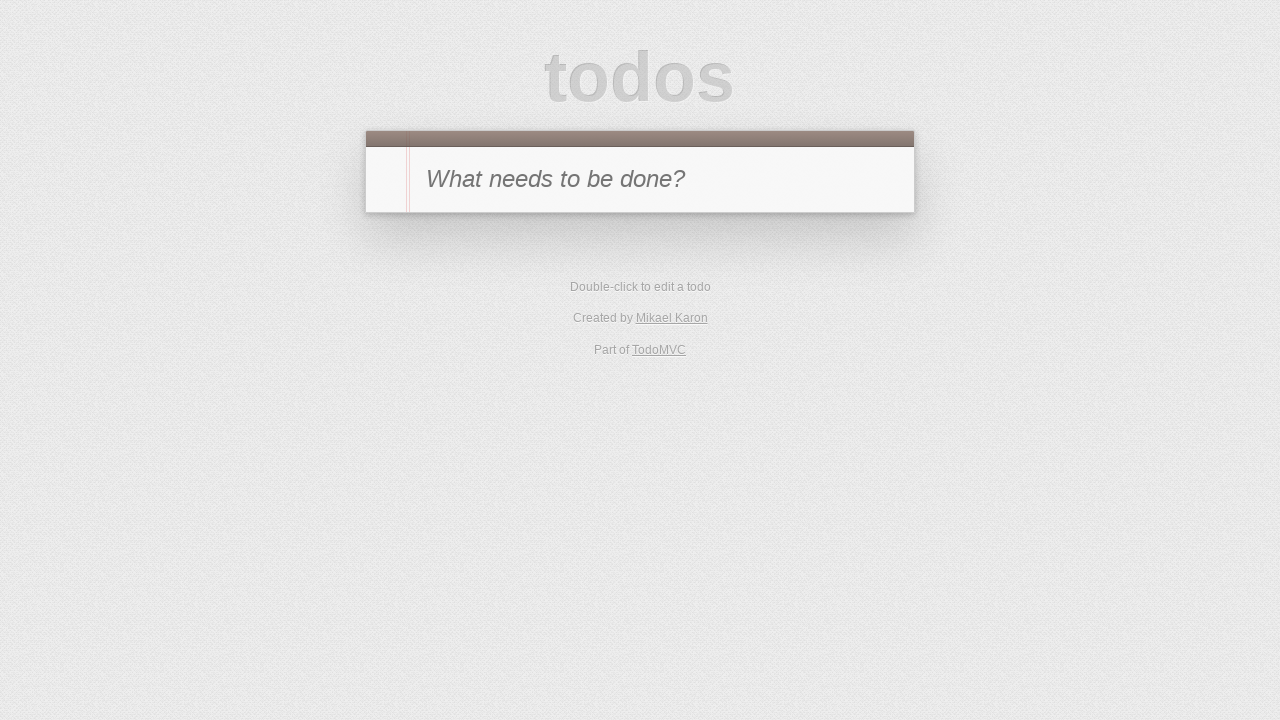

Clicked on the new todo input field at (640, 179) on #new-todo
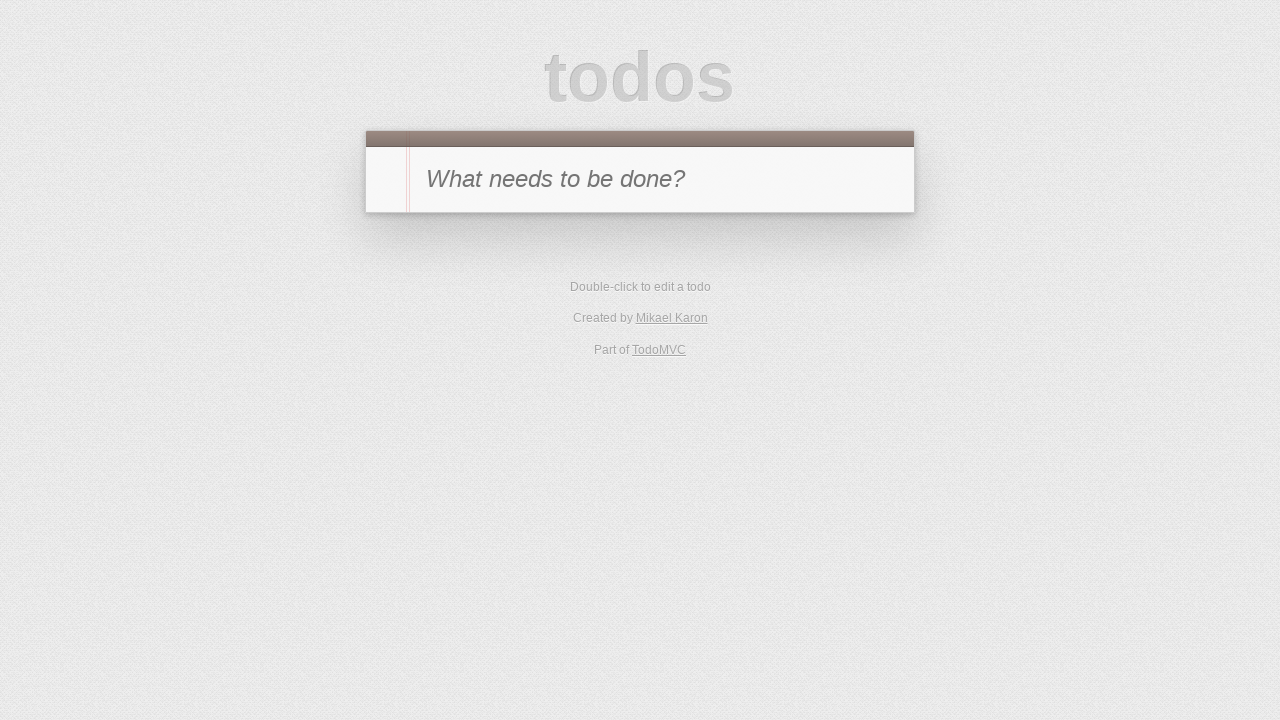

Filled input field with todo item 'hira' on #new-todo
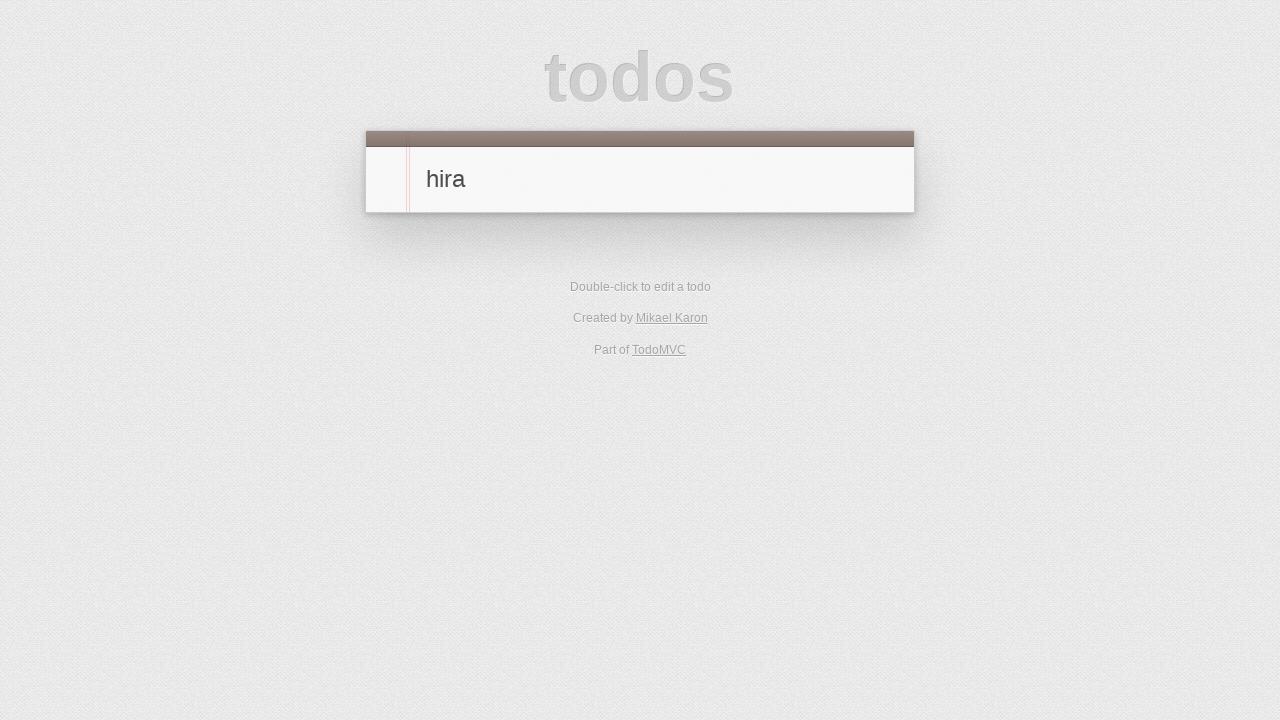

Pressed Enter to submit the todo item on #new-todo
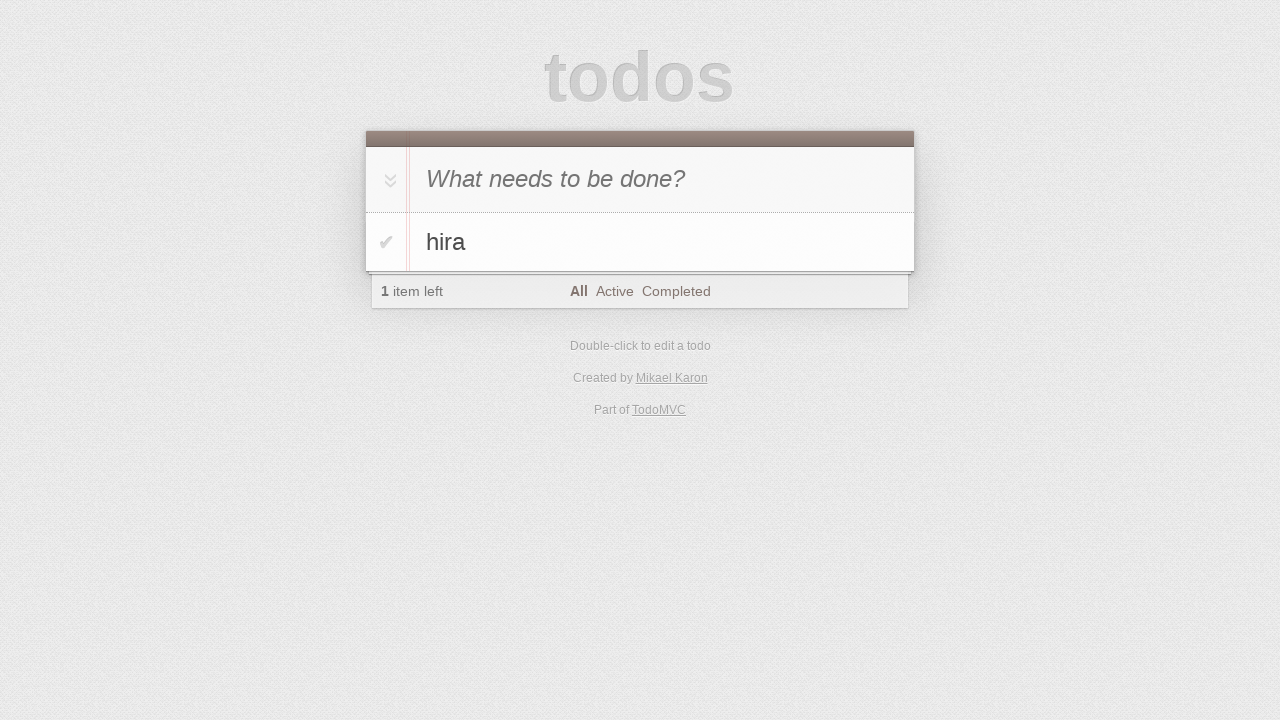

Todo item 'hira' appeared in the list
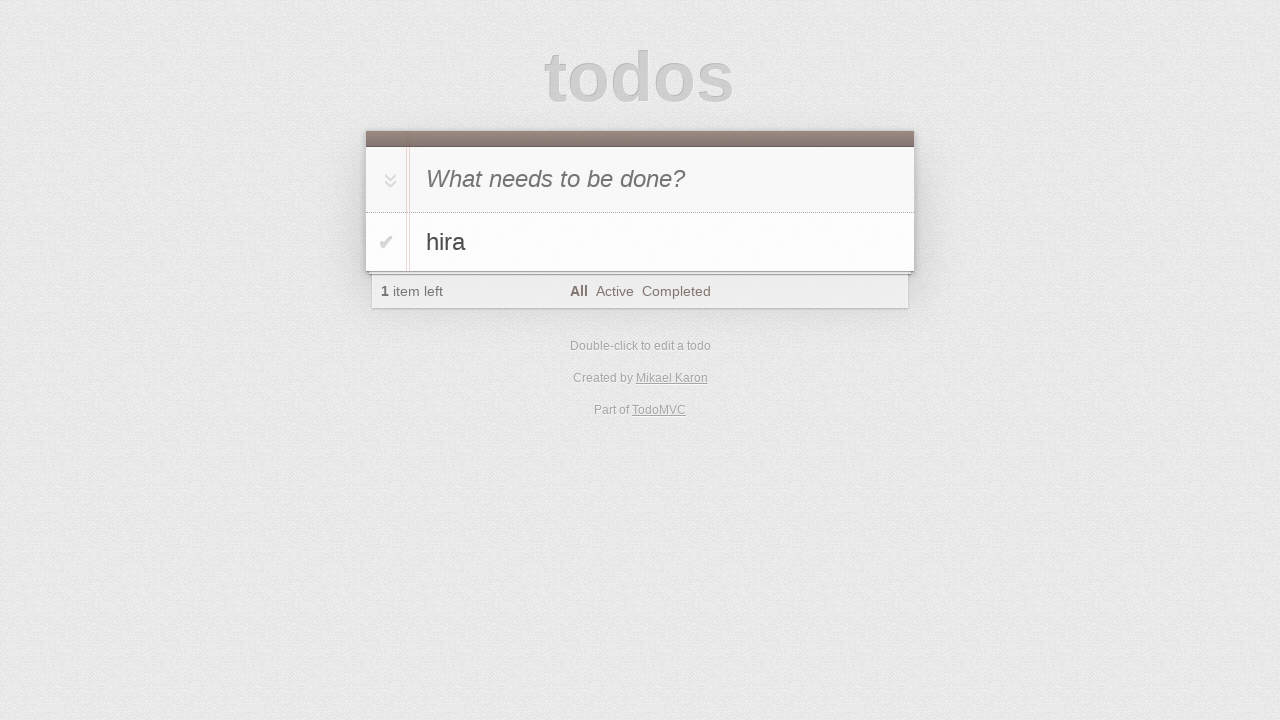

Clicked checkbox to mark 'hira' as completed at (386, 242) on xpath=//ul[@id='todo-list']//label[text()='hira']/preceding-sibling::input[@type
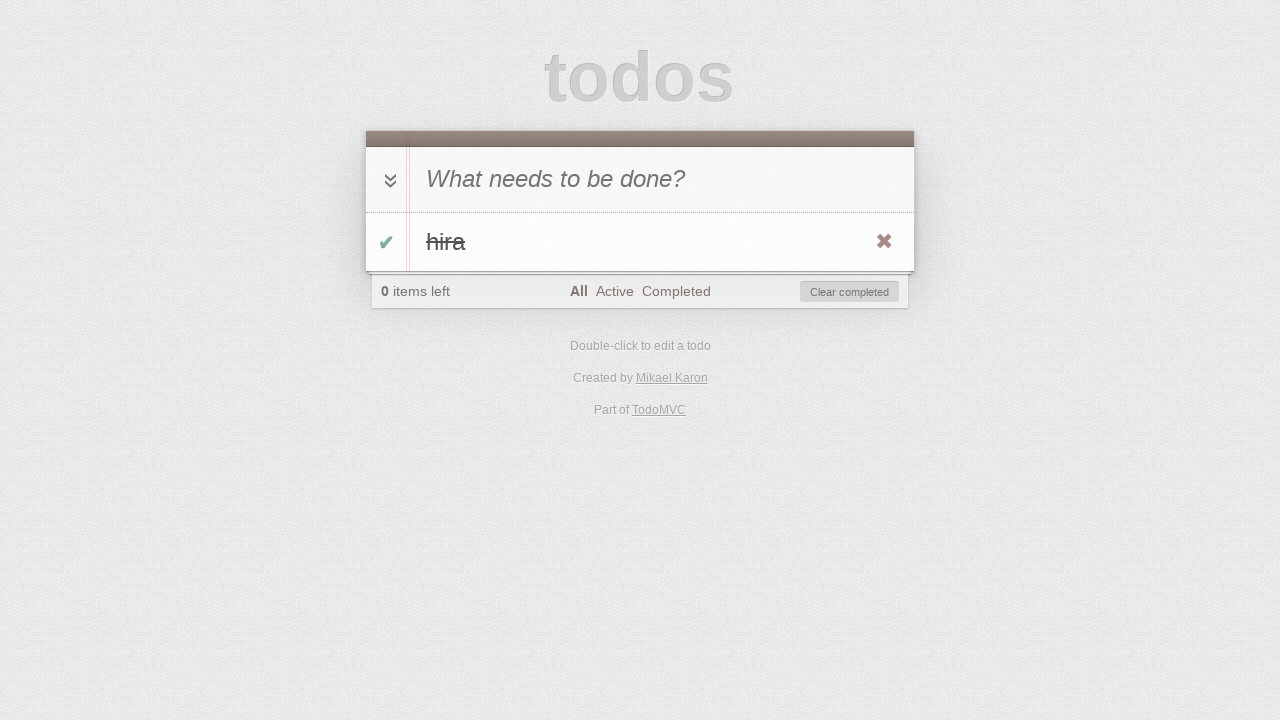

Verified that 'hira' task is marked as completed
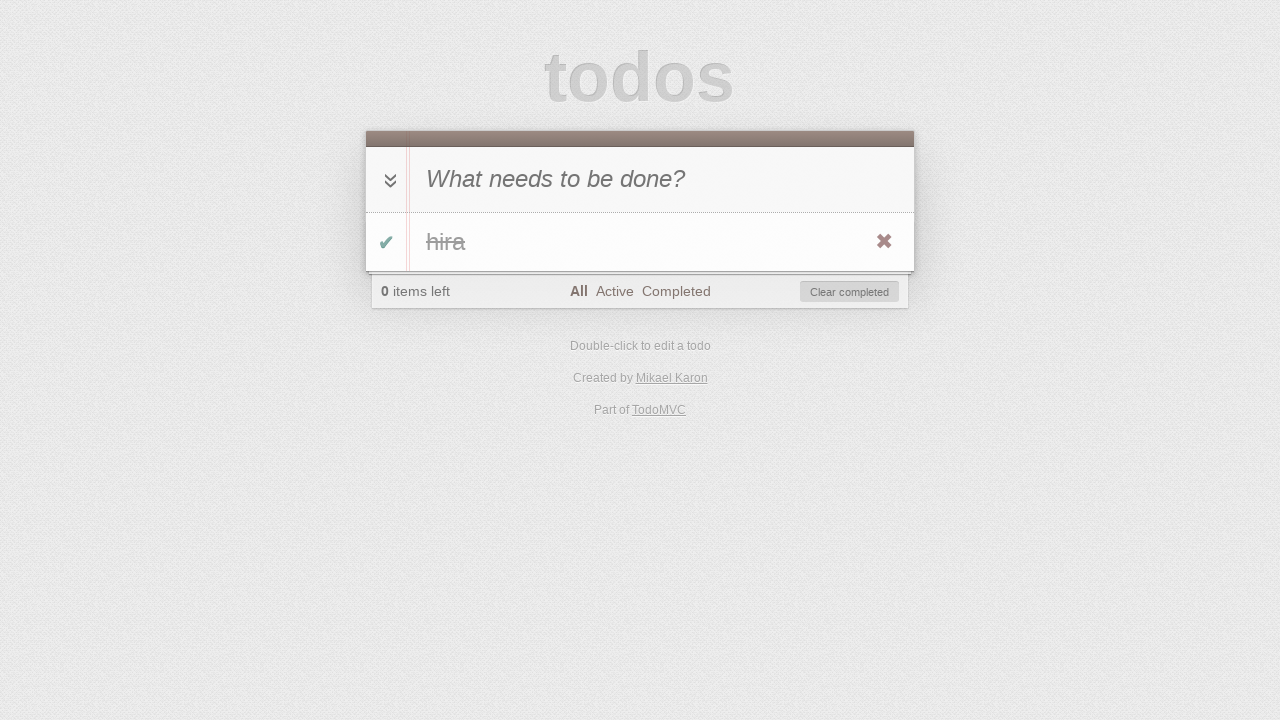

Clicked delete button to remove the 'hira' task at (884, 242) on xpath=//ul[@id='todo-list']//label[text()='hira']/following-sibling::button[@cla
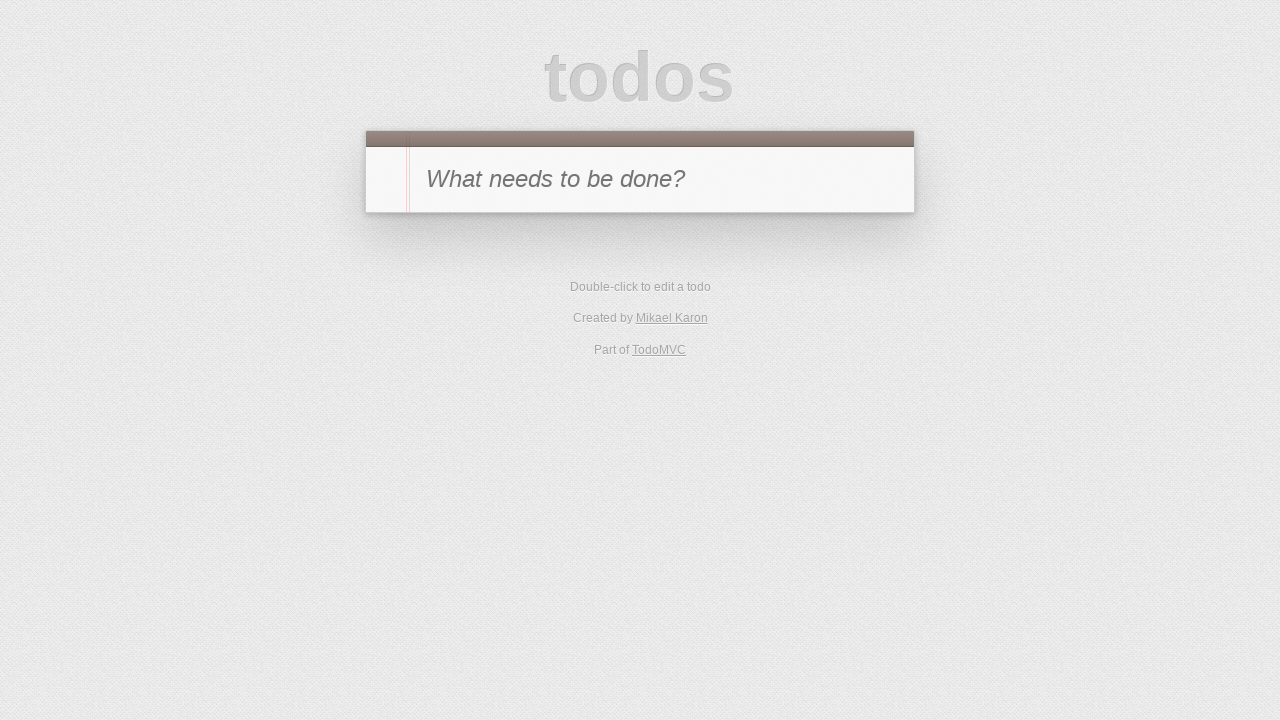

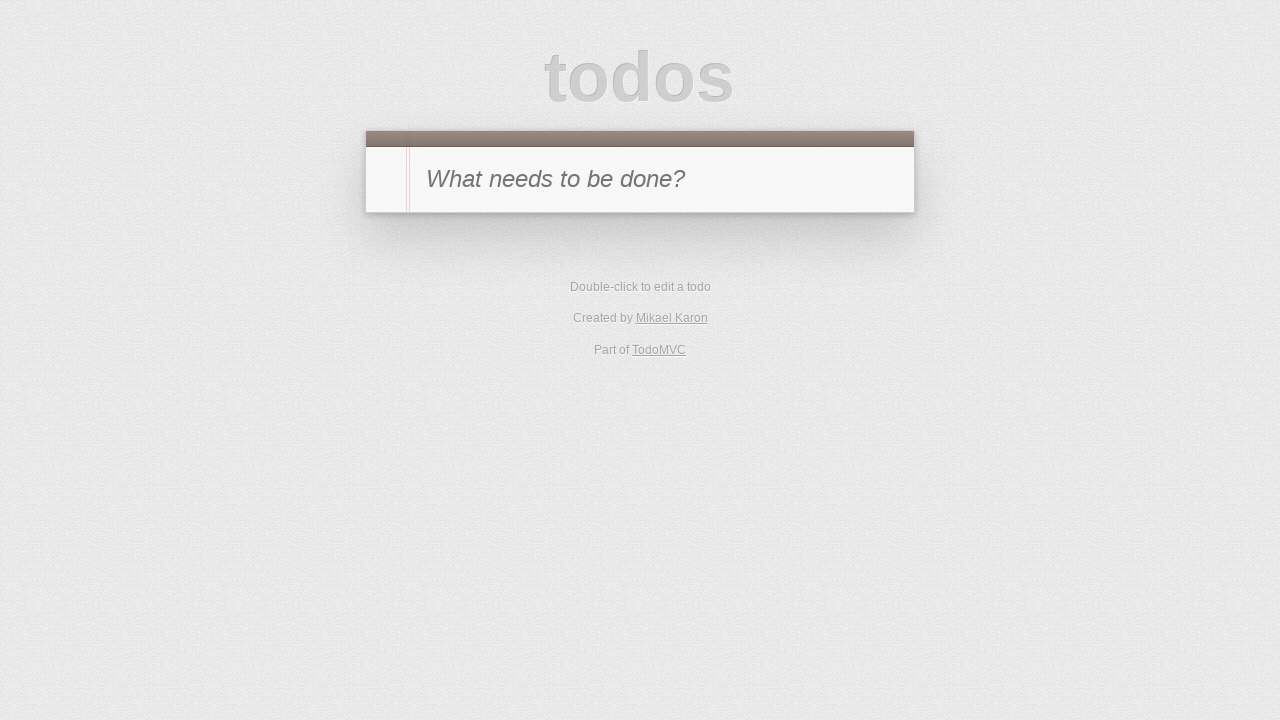